Tests radio button functionality by selecting the "Red" color option and "Football" sport option, then verifying both selections are active

Starting URL: https://testcenter.techproeducation.com/index.php?page=radio-buttons

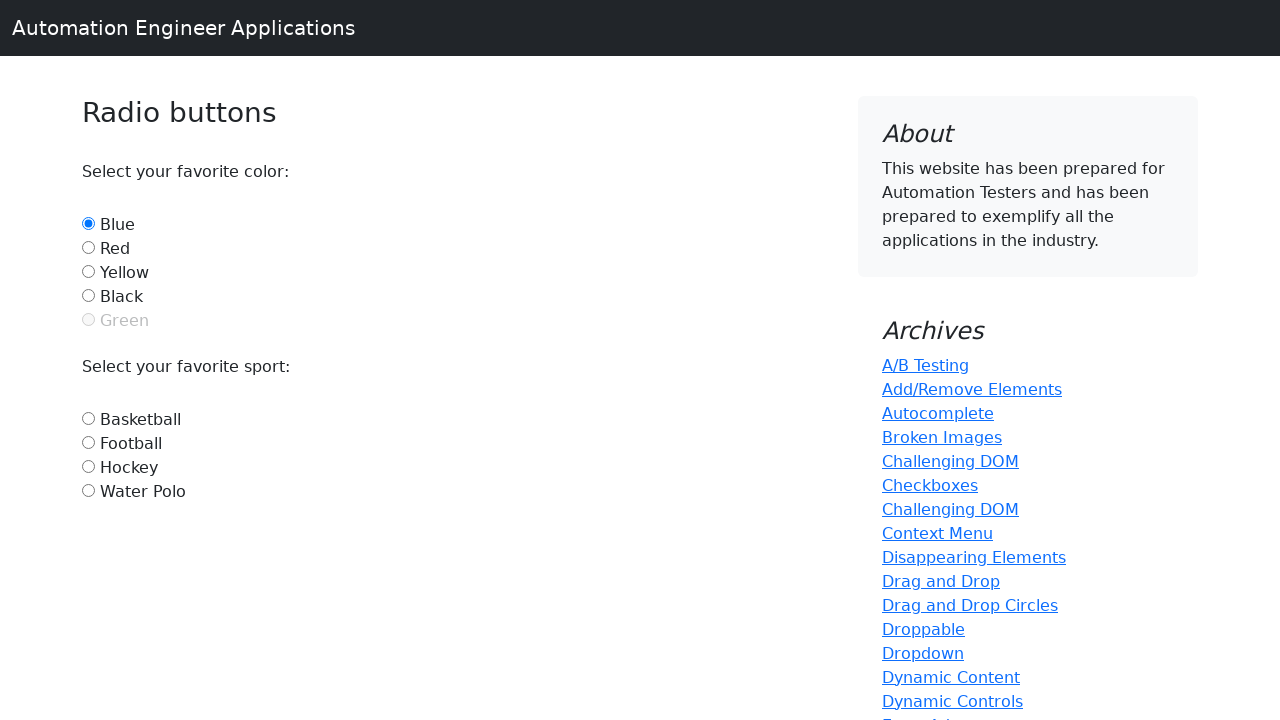

Clicked Red color radio button at (88, 247) on #red
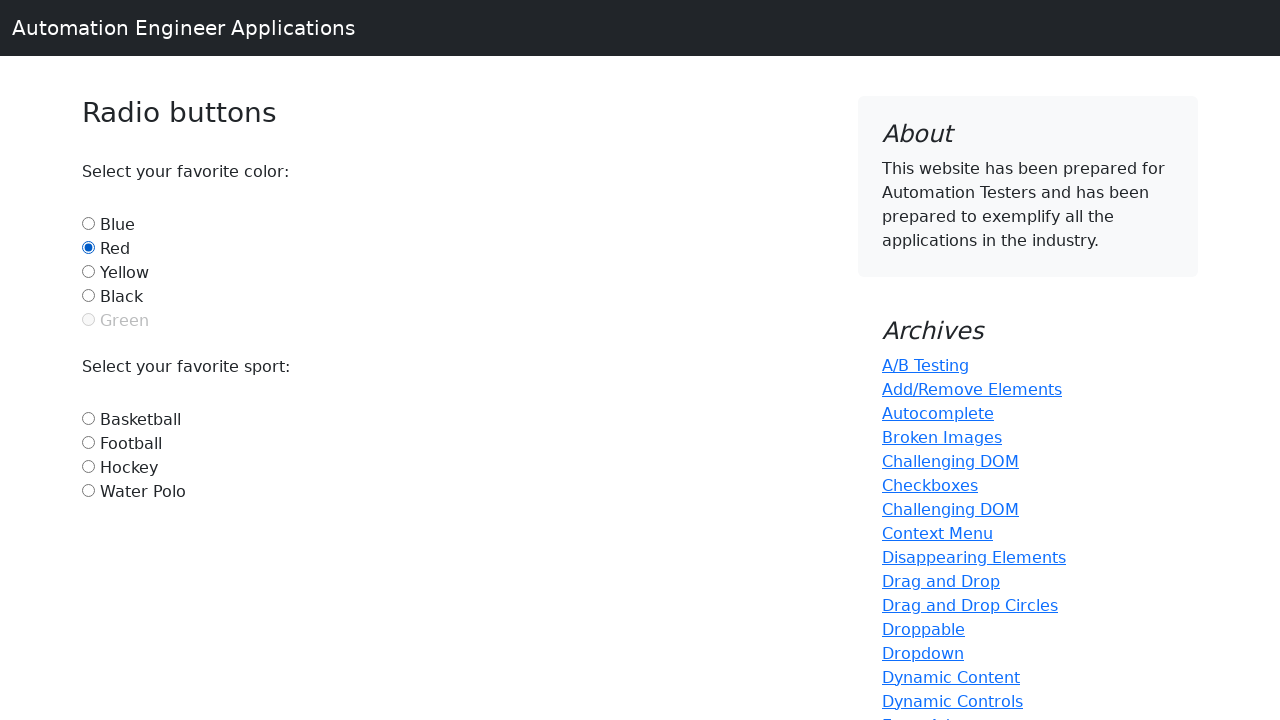

Verified Red radio button is selected
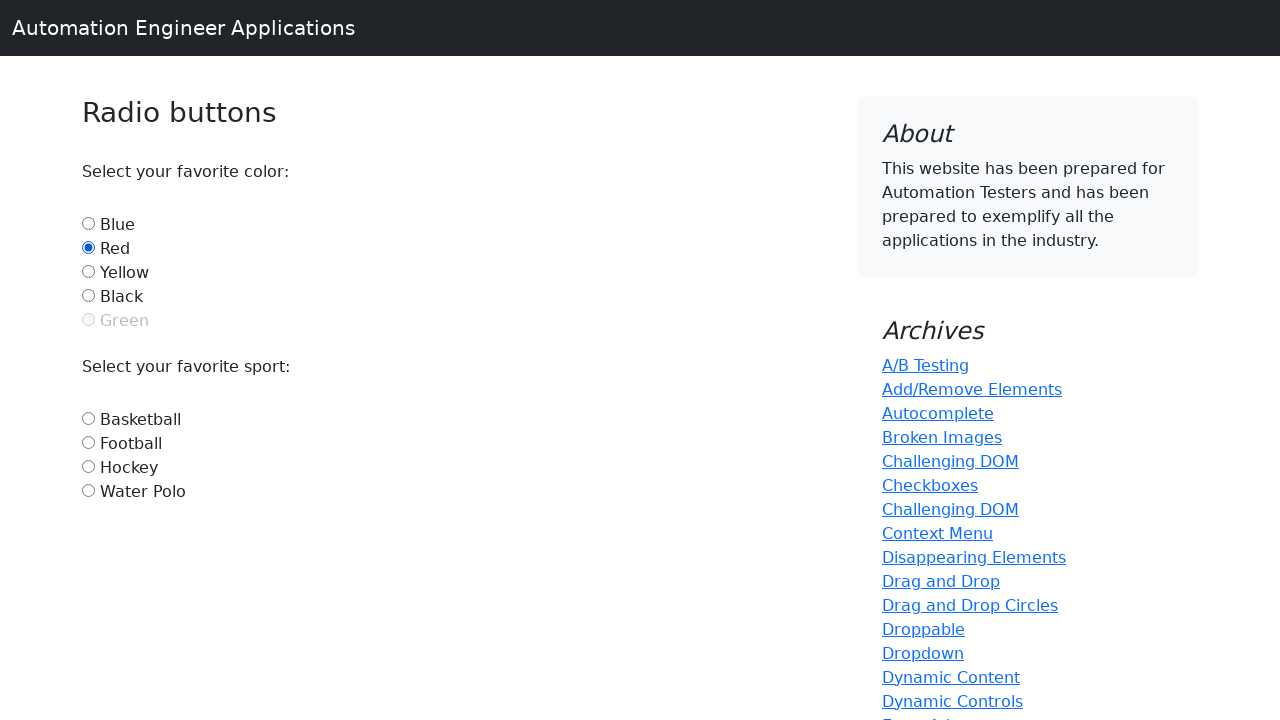

Clicked Football sport radio button at (88, 442) on #football
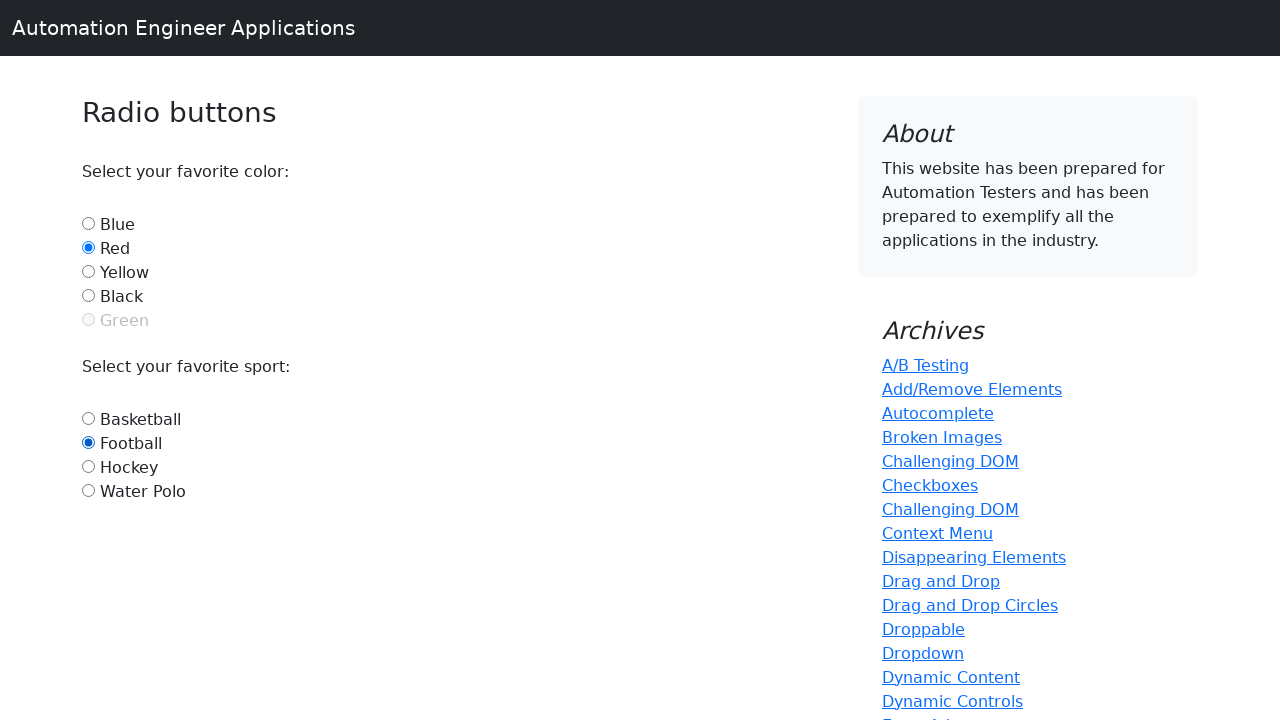

Verified Football radio button is selected
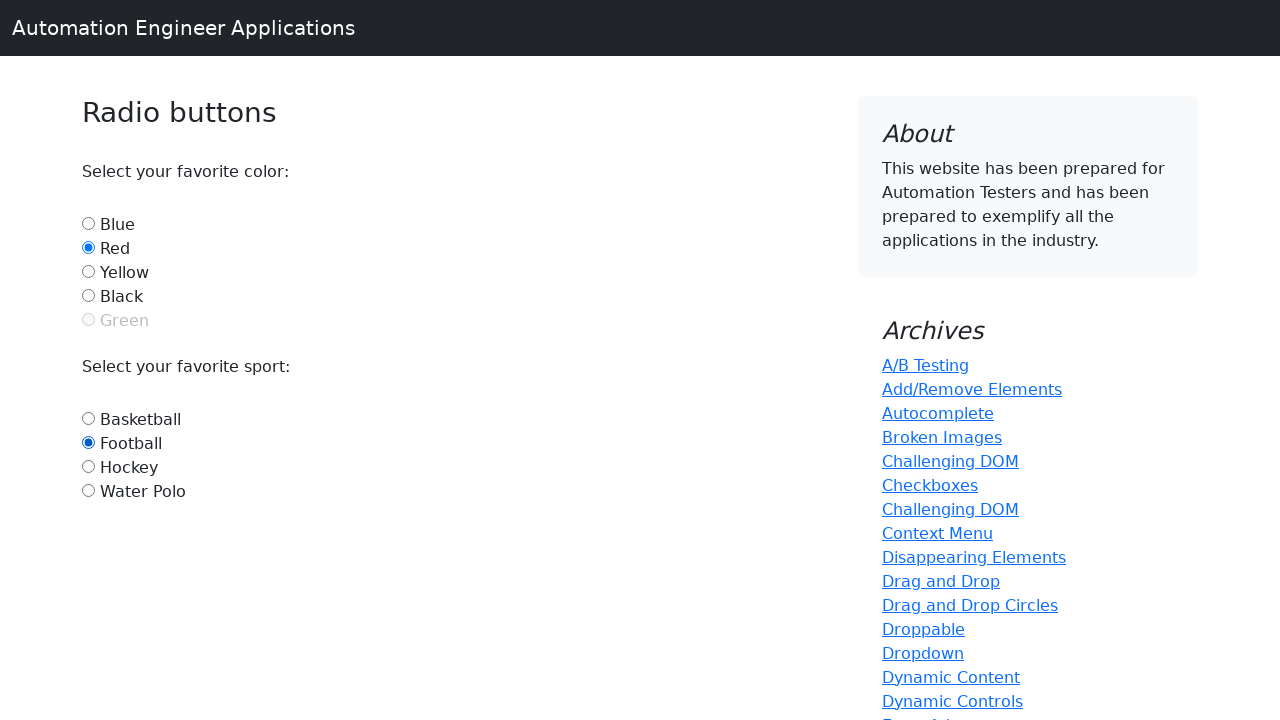

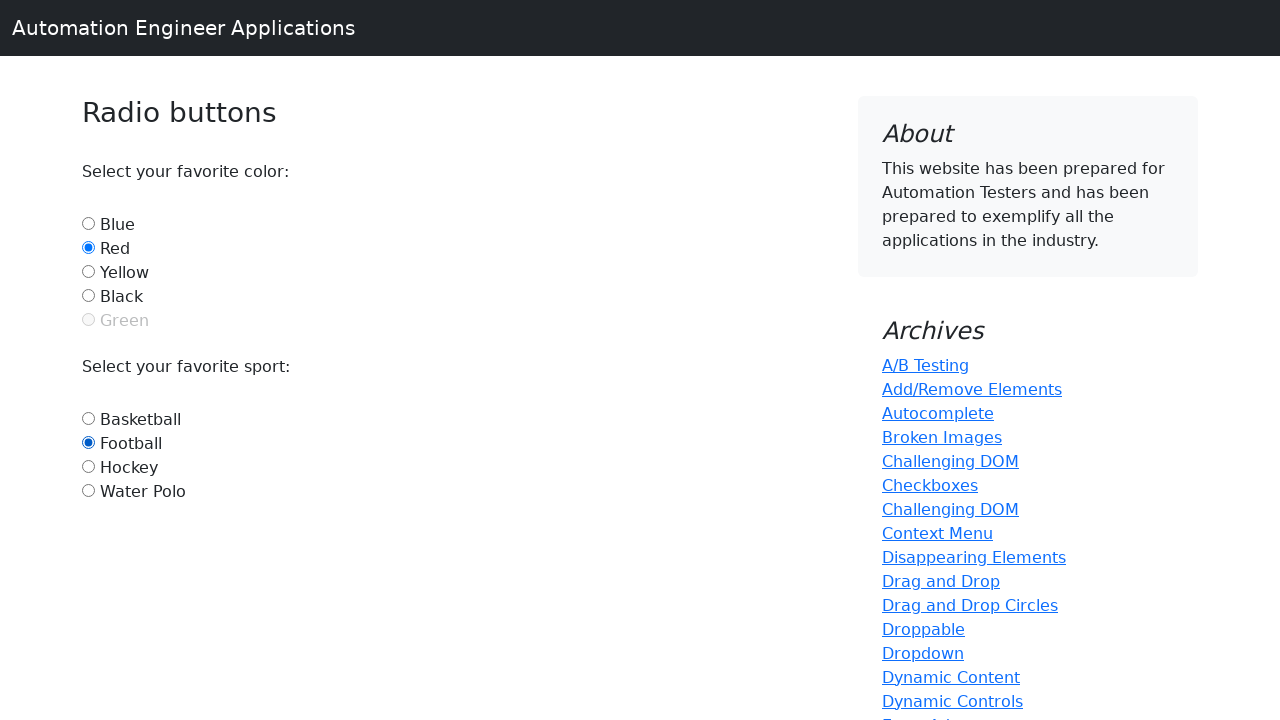